Performs a right-click action on a button element that normally triggers an alert on double-click

Starting URL: http://only-testing-blog.blogspot.com/2014/09/selectable.html

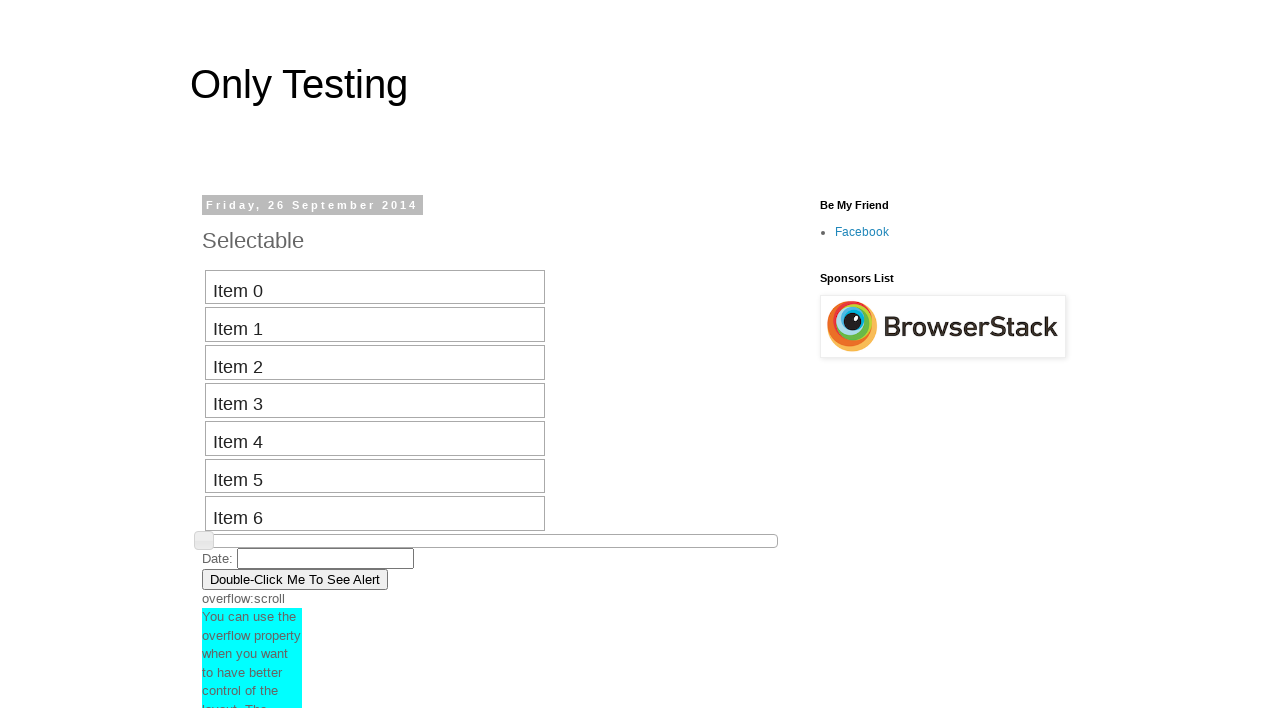

Located the Double-Click button element
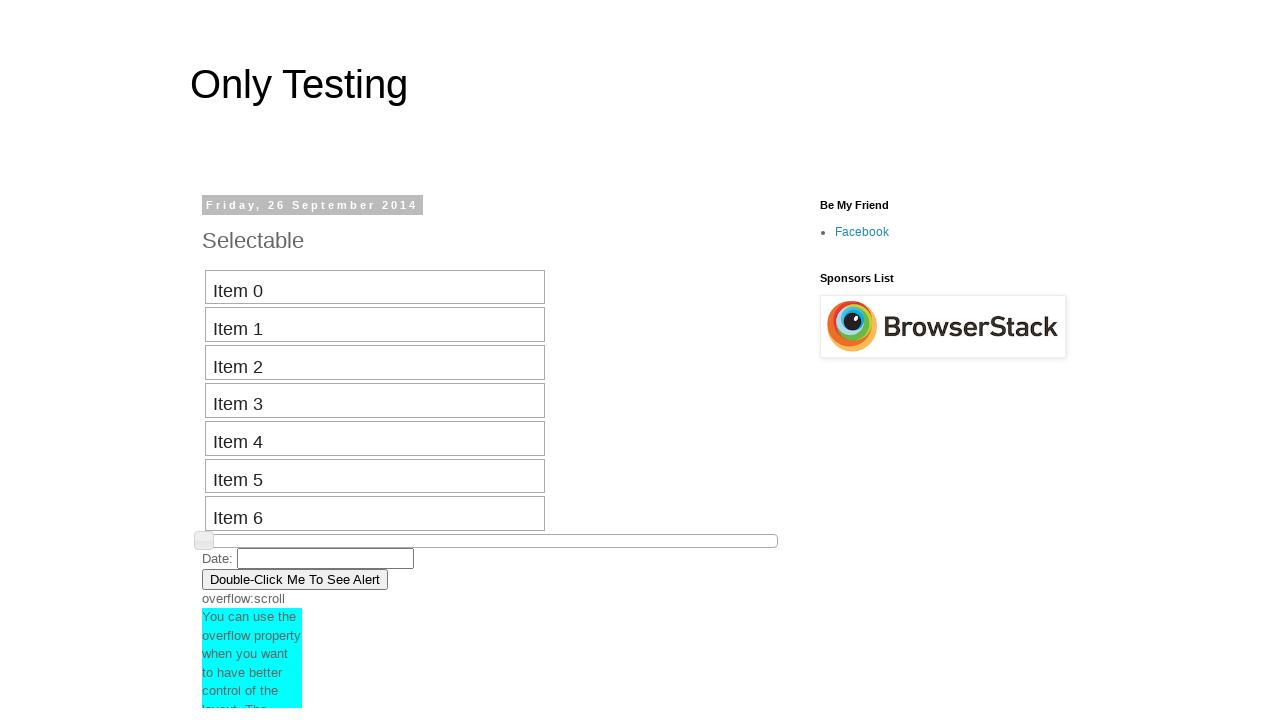

Performed right-click action on the Double-Click button at (295, 579) on xpath=//button[normalize-space(text())='Double-Click Me To See Alert']
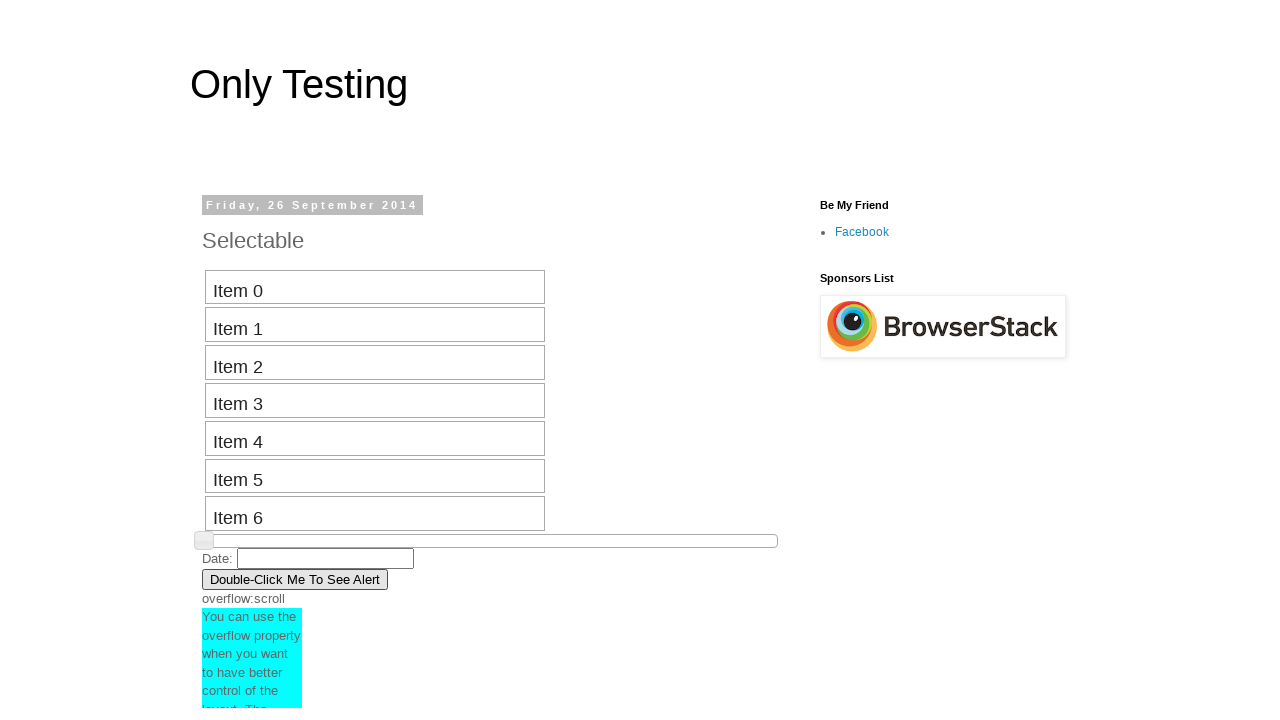

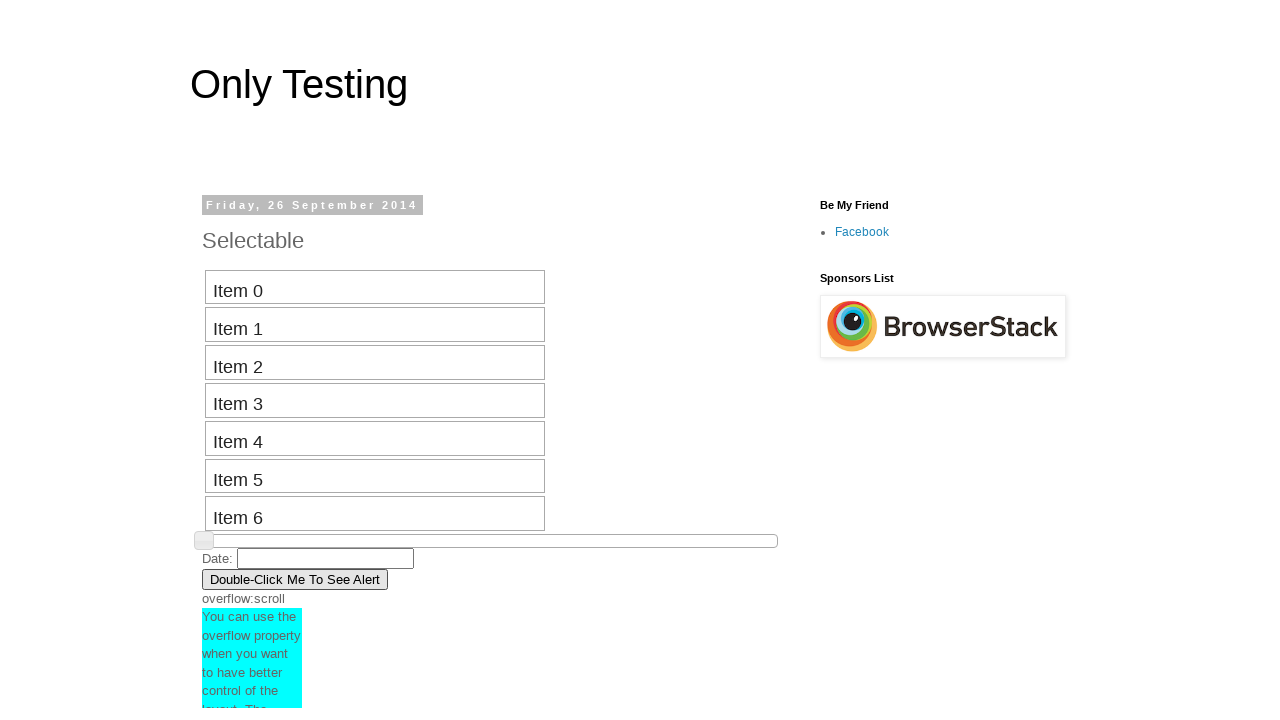